Tests checkbox functionality by ensuring both checkboxes on the page are selected, clicking them if they are not already checked

Starting URL: https://the-internet.herokuapp.com/checkboxes

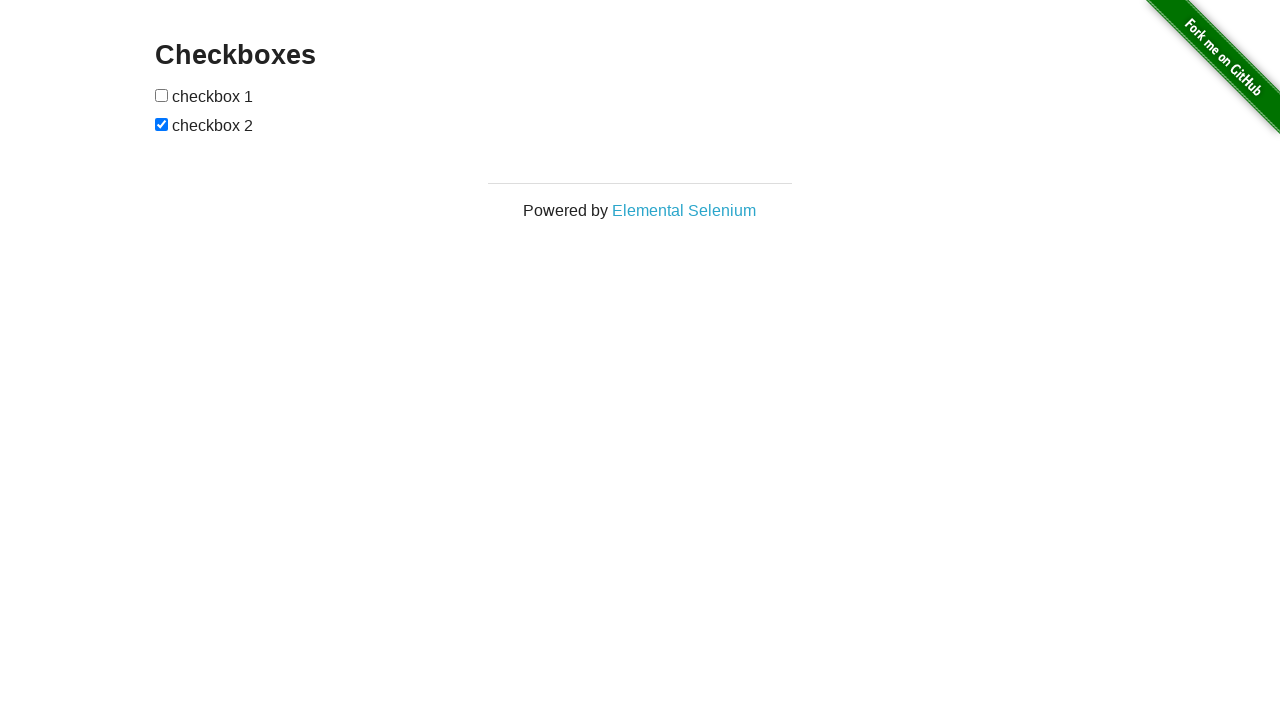

Navigated to checkboxes page
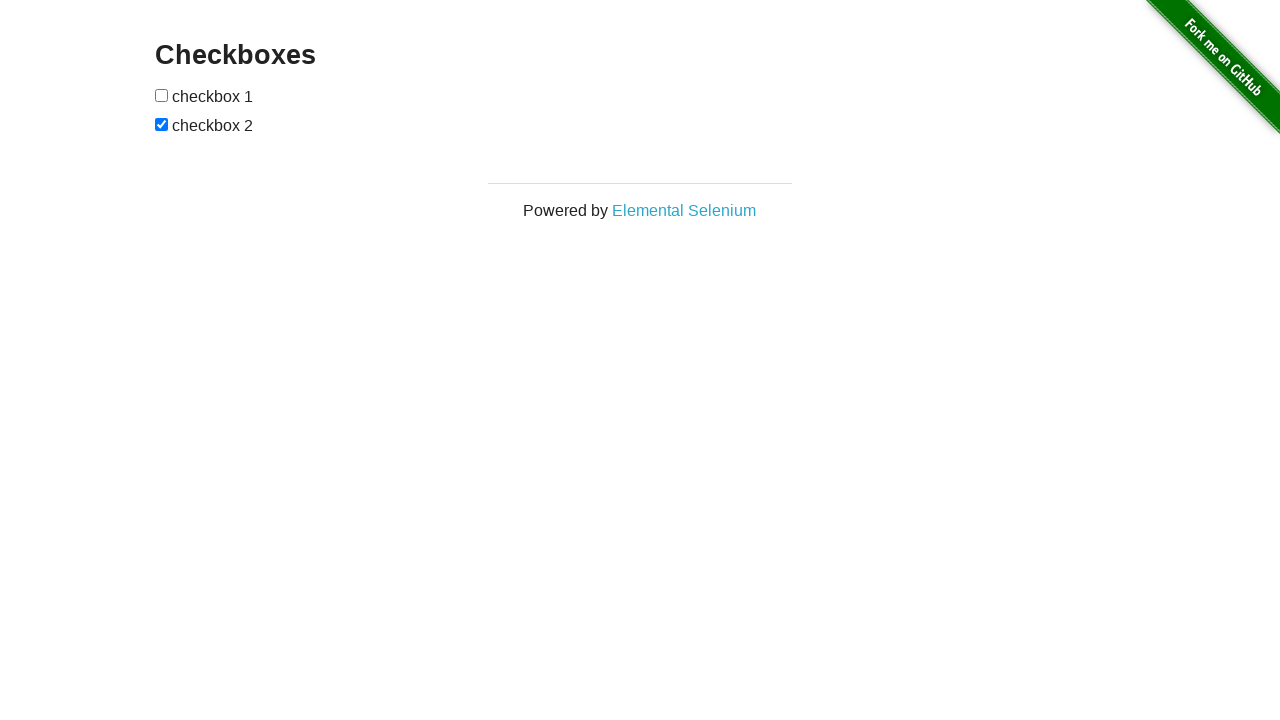

Located first checkbox
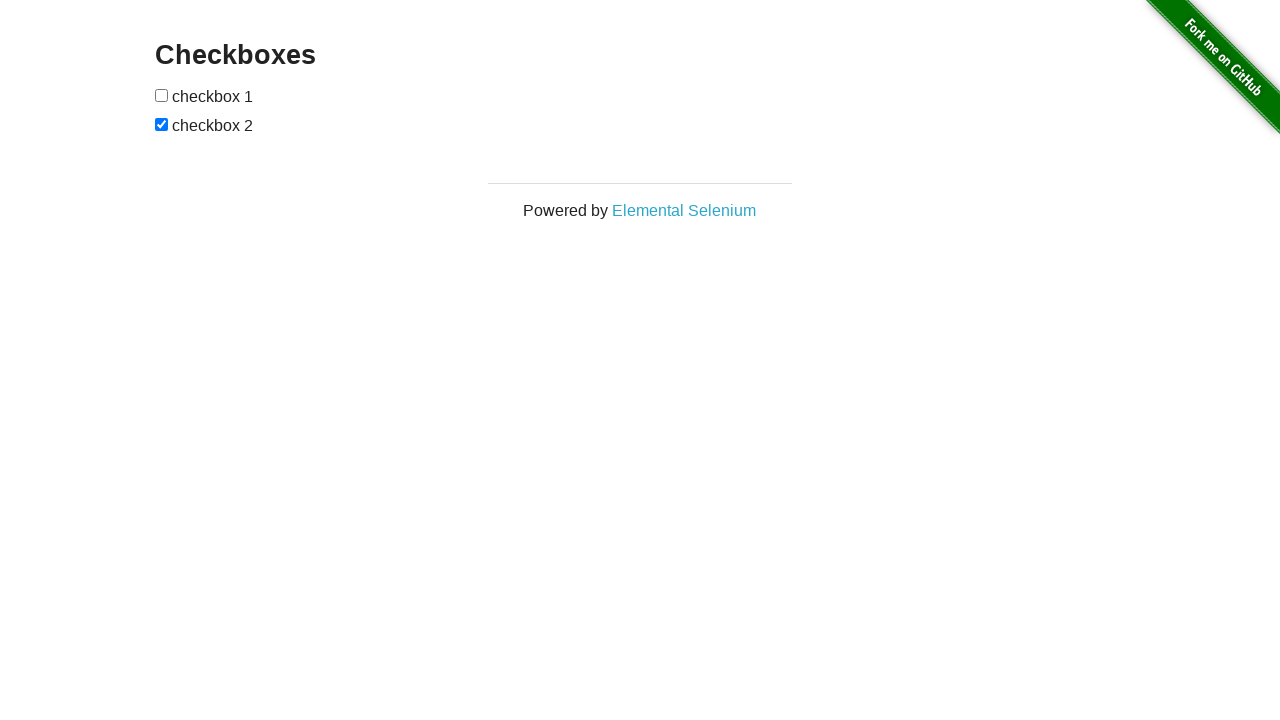

Checked first checkbox state
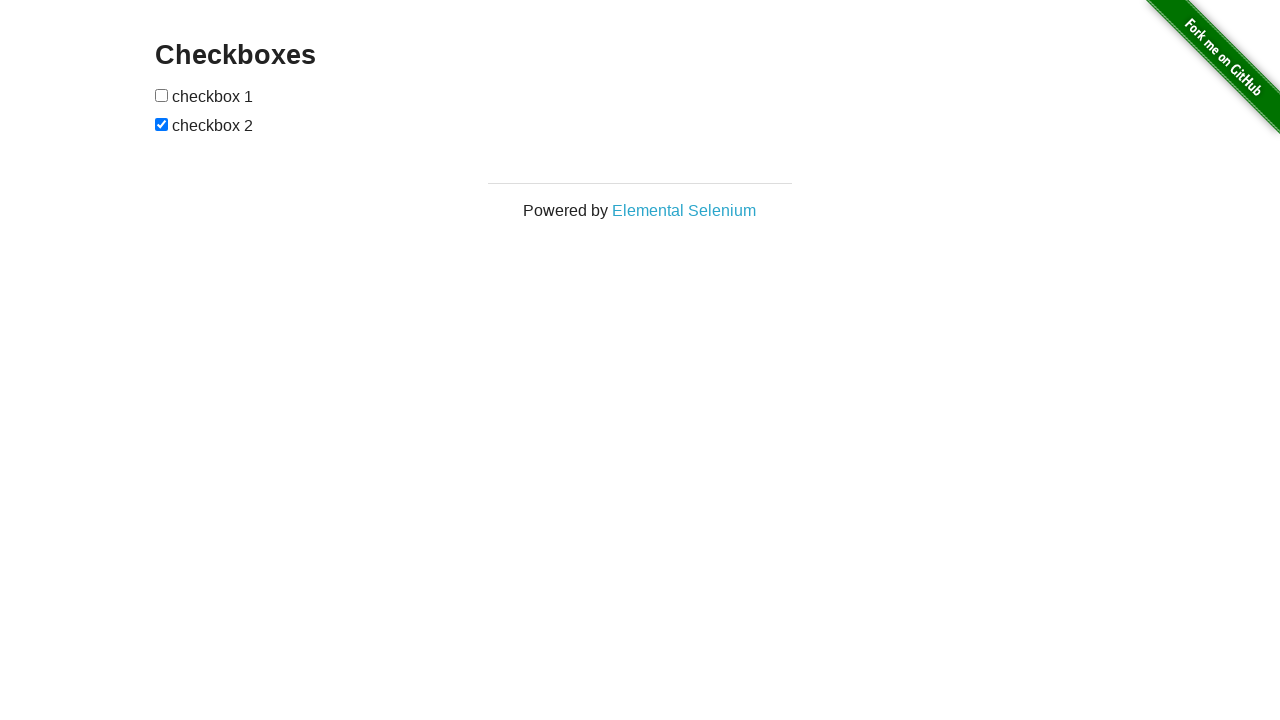

Clicked first checkbox to select it at (162, 95) on xpath=//*[@id='checkboxes']//input[1]
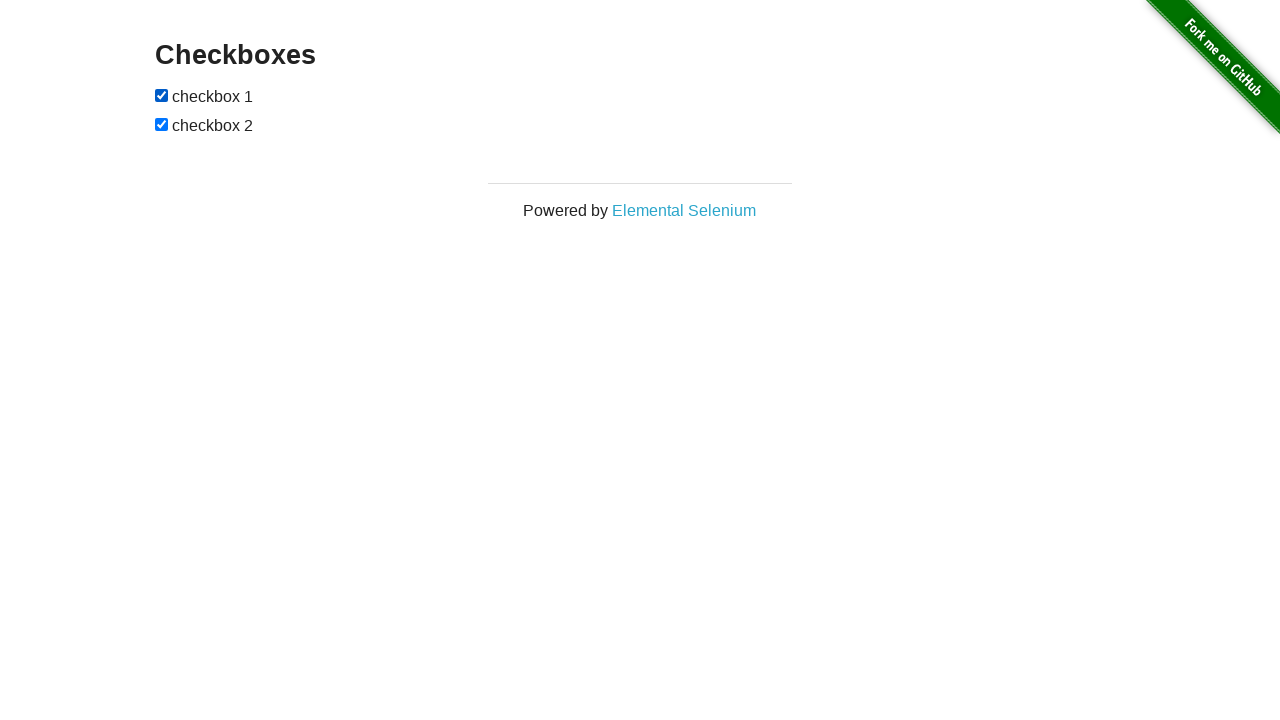

Located second checkbox
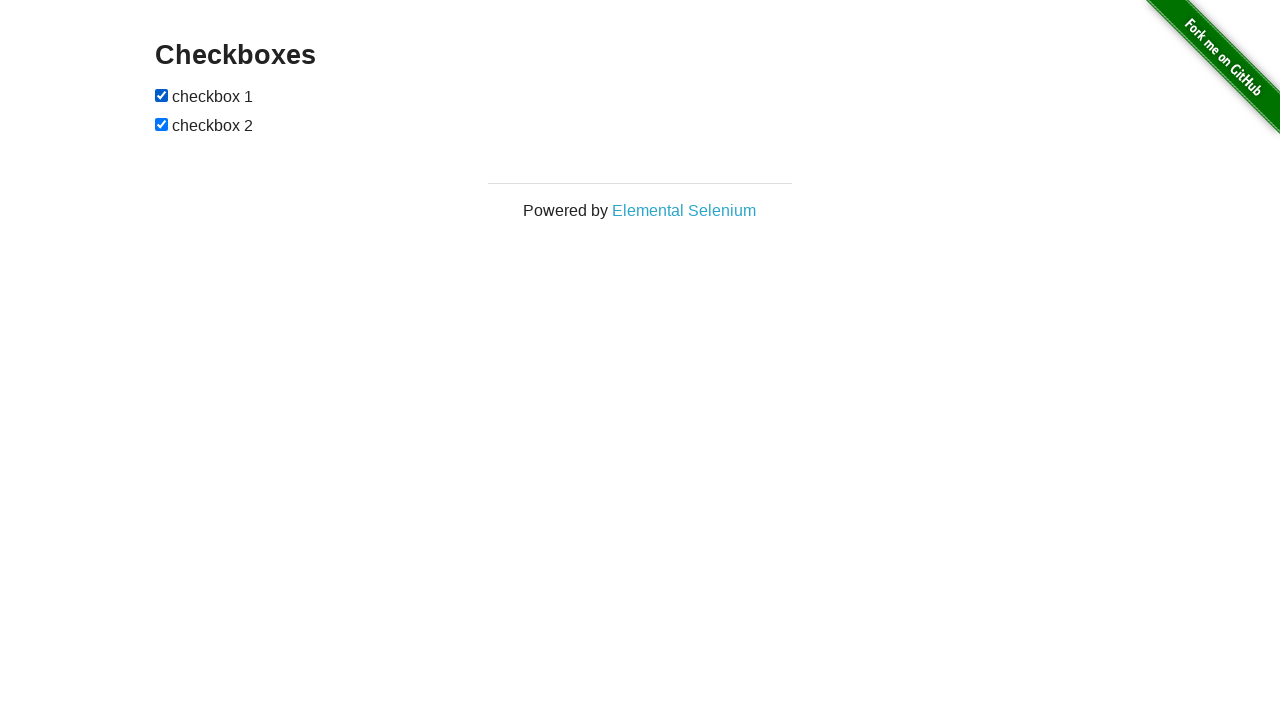

Verified second checkbox is already checked
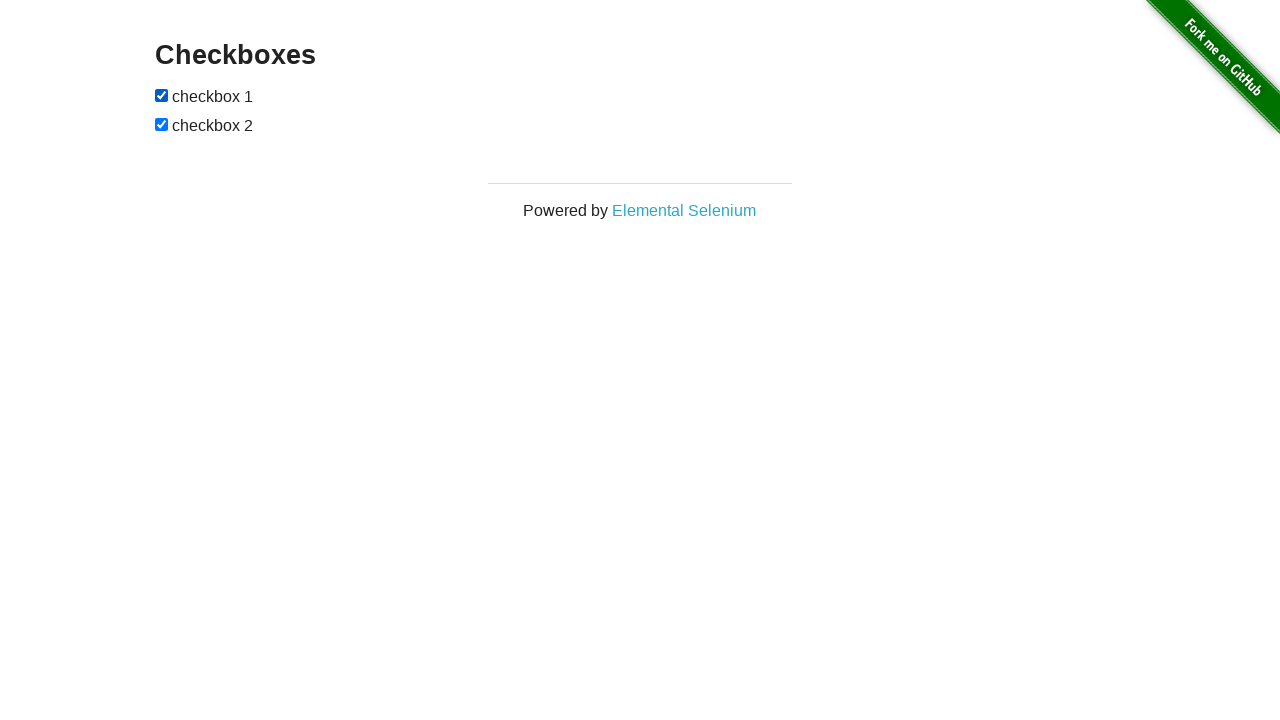

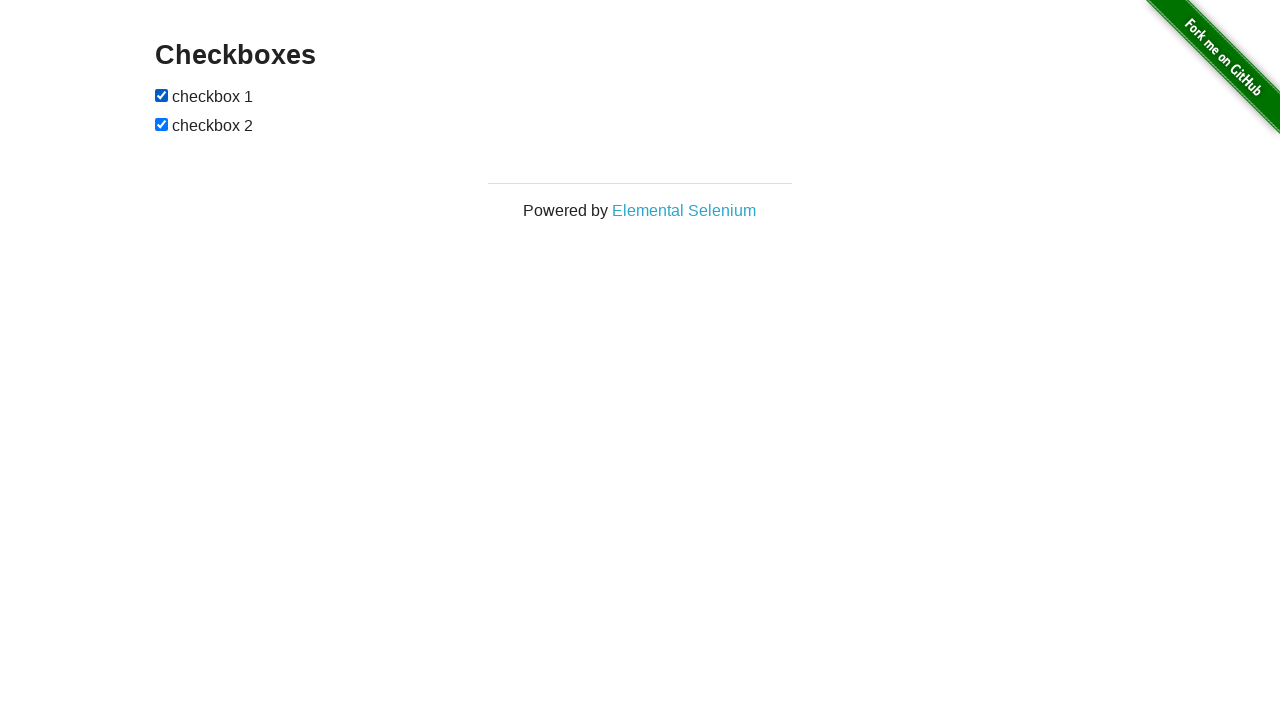